Tests the Bluestone jewelry website by navigating to Diamond Rings category via hover menu, then sorting products by price from low to high

Starting URL: https://www.bluestone.com/

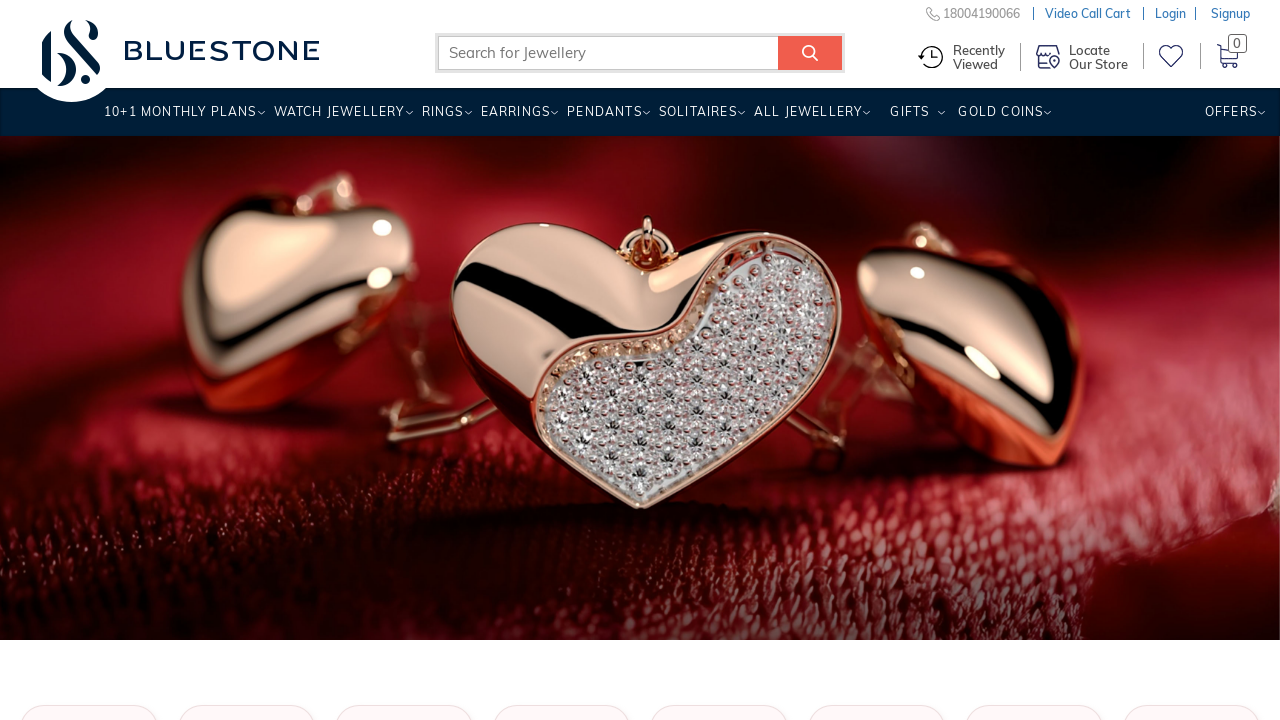

Hovered over Rings menu item to reveal dropdown at (442, 119) on xpath=//li[contains(@class,'menuparent')]/a[@title='Rings']
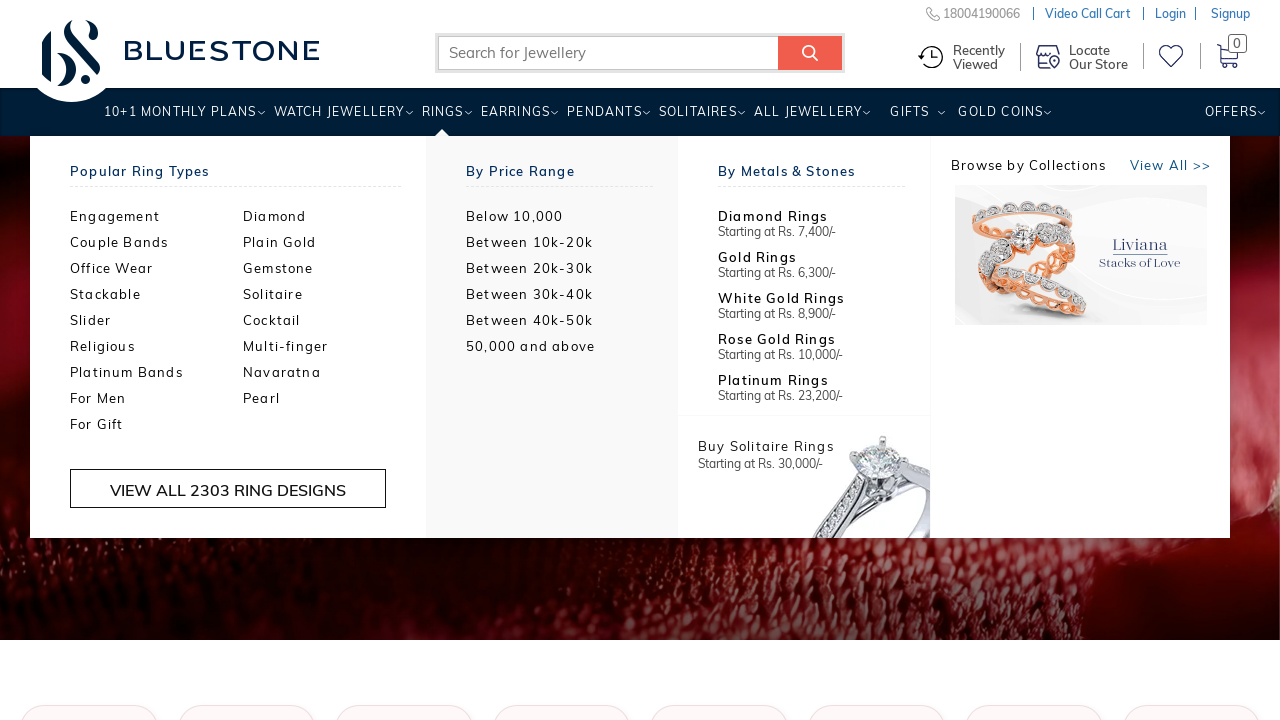

Clicked on Diamond Rings option from dropdown at (330, 216) on xpath=//a[@title='Diamond Rings']
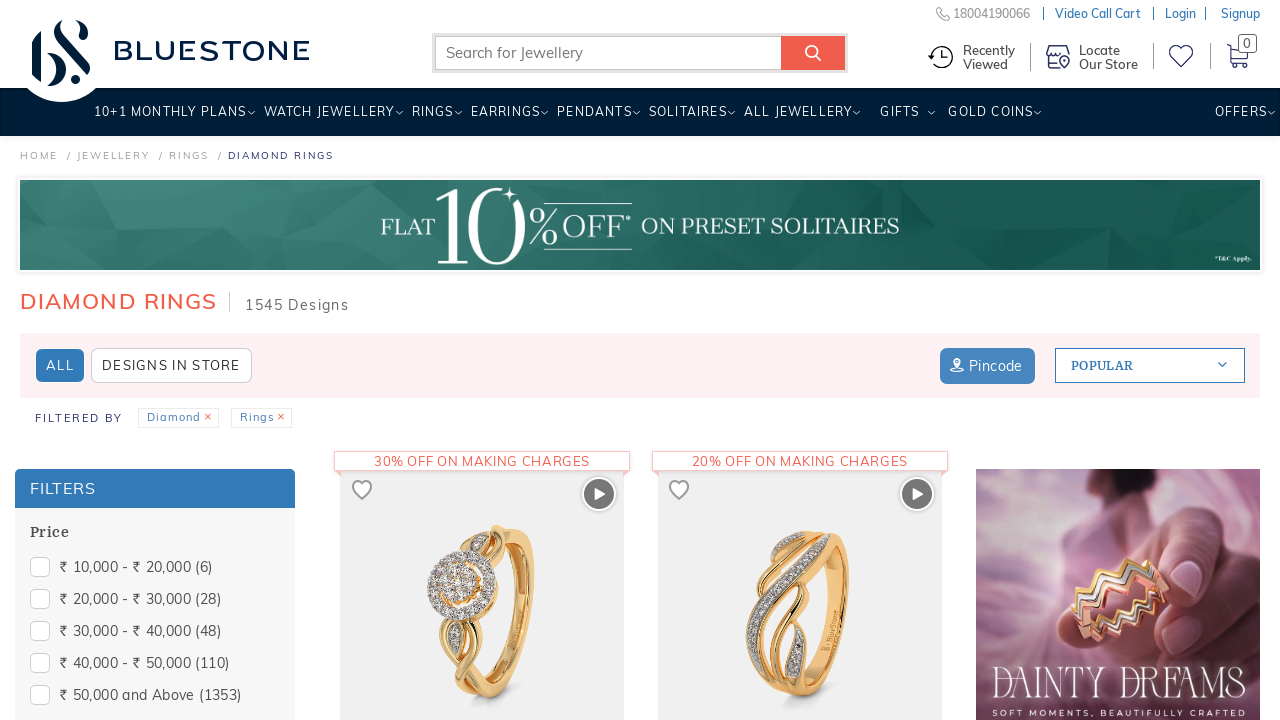

Product listing loaded with prices visible
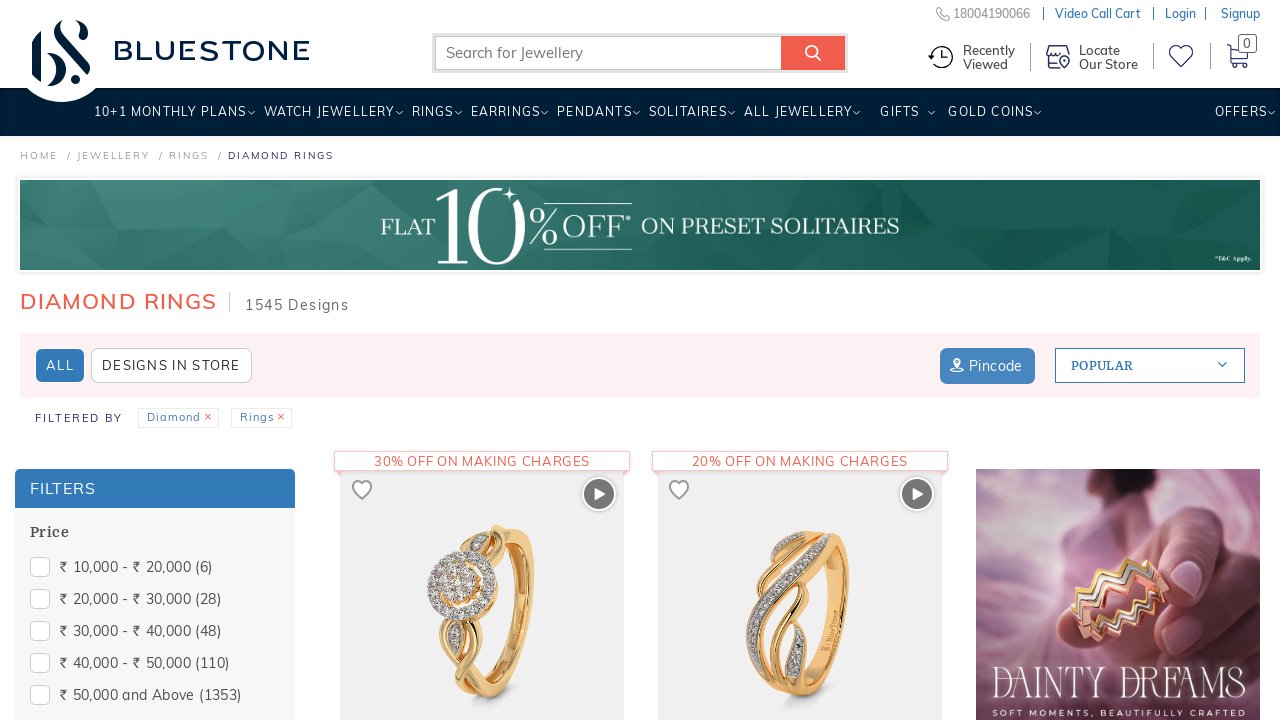

Hovered over the sort dropdown showing 'Popular' at (1102, 366) on xpath=//span[contains(@class,'view-by-wrap')]//span[contains(.,'Popular')]
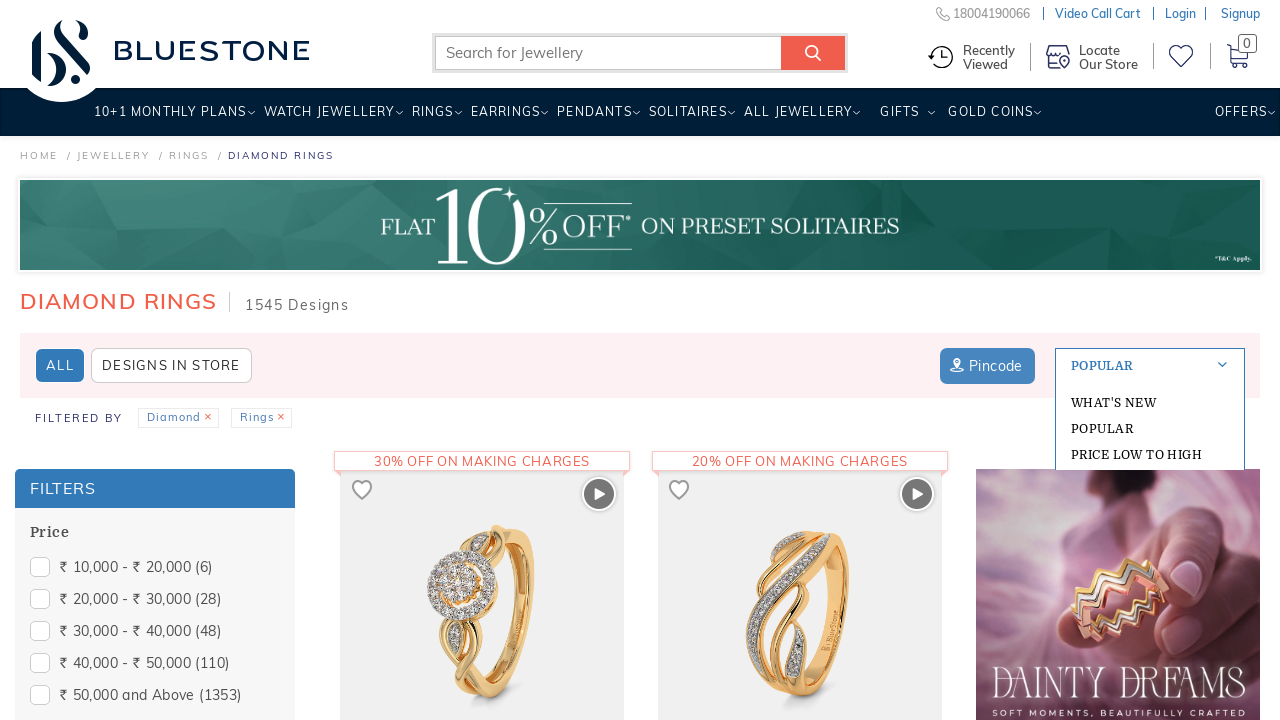

Clicked on 'Price Low to High' sort option at (1150, 454) on xpath=//a[contains(.,'Price Low to High')]
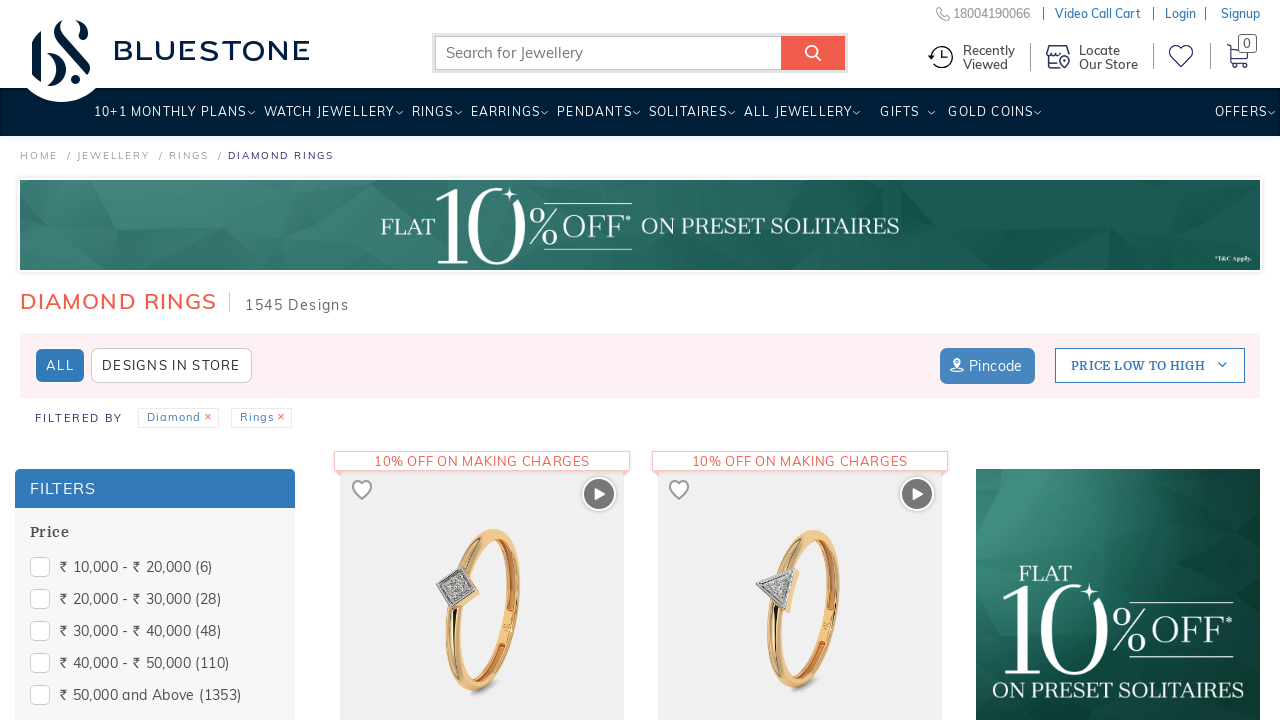

Sorted results loaded with products ordered by price low to high
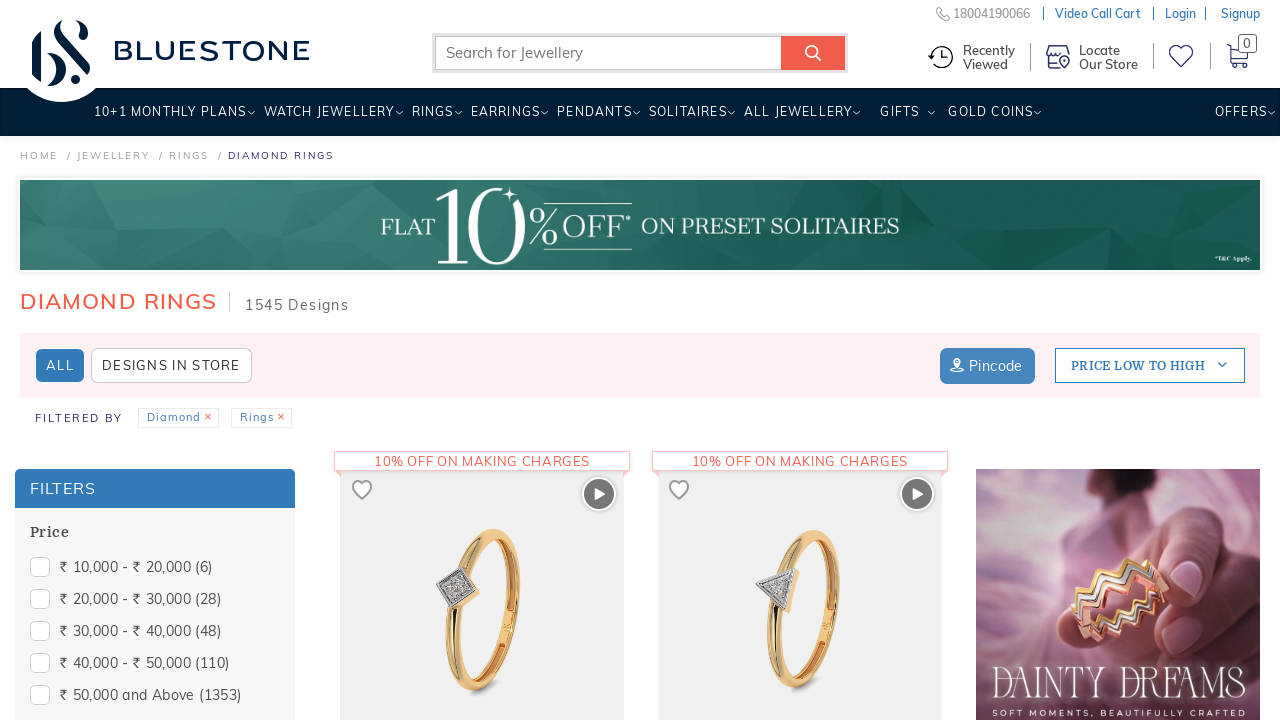

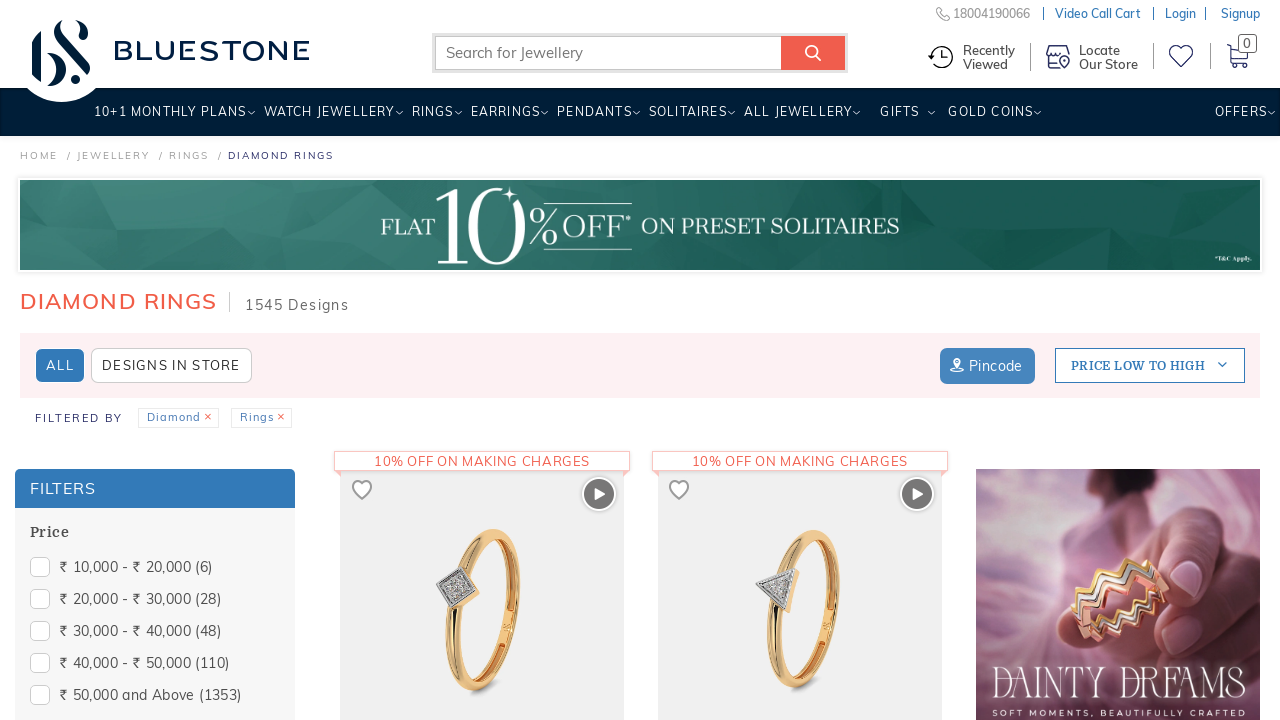